Tests a practice form by filling in personal details including name, email, gender, mobile number, subjects, hobbies, address, state and city, then submitting the form.

Starting URL: https://www.tutorialspoint.com/selenium/practice/selenium_automation_practice.php

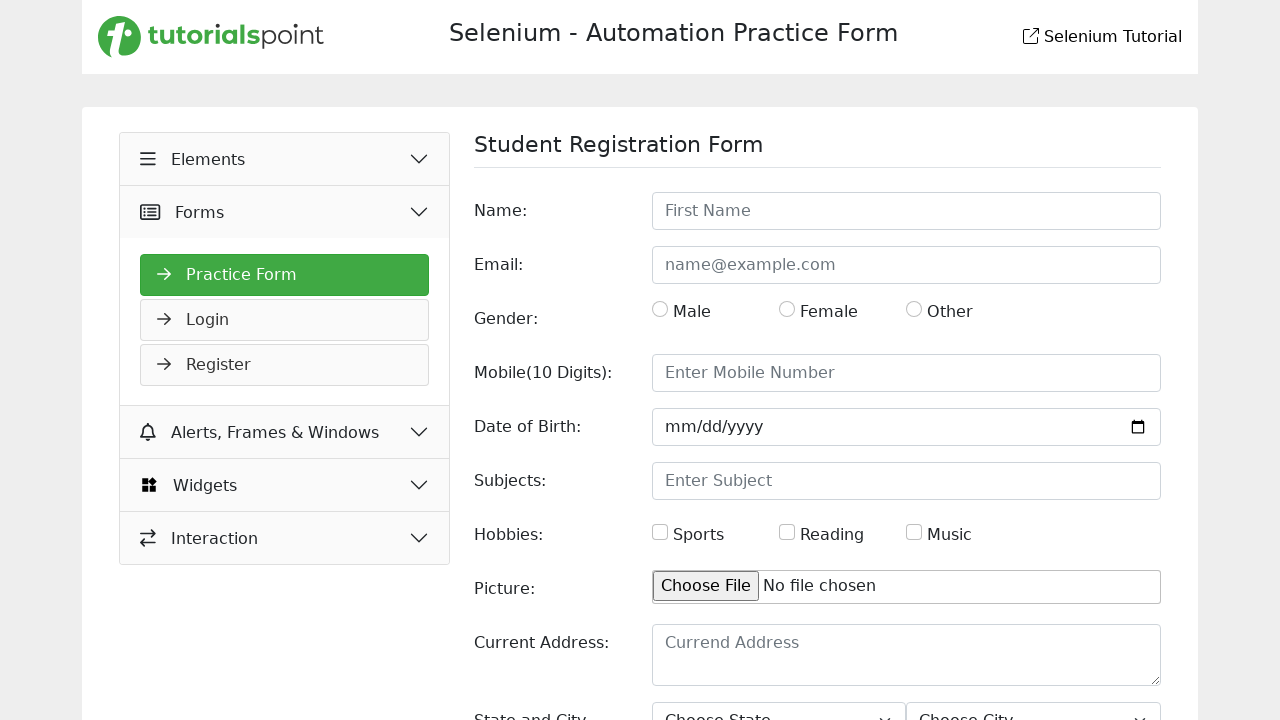

Filled name field with 'Sarah Johnson' on #name
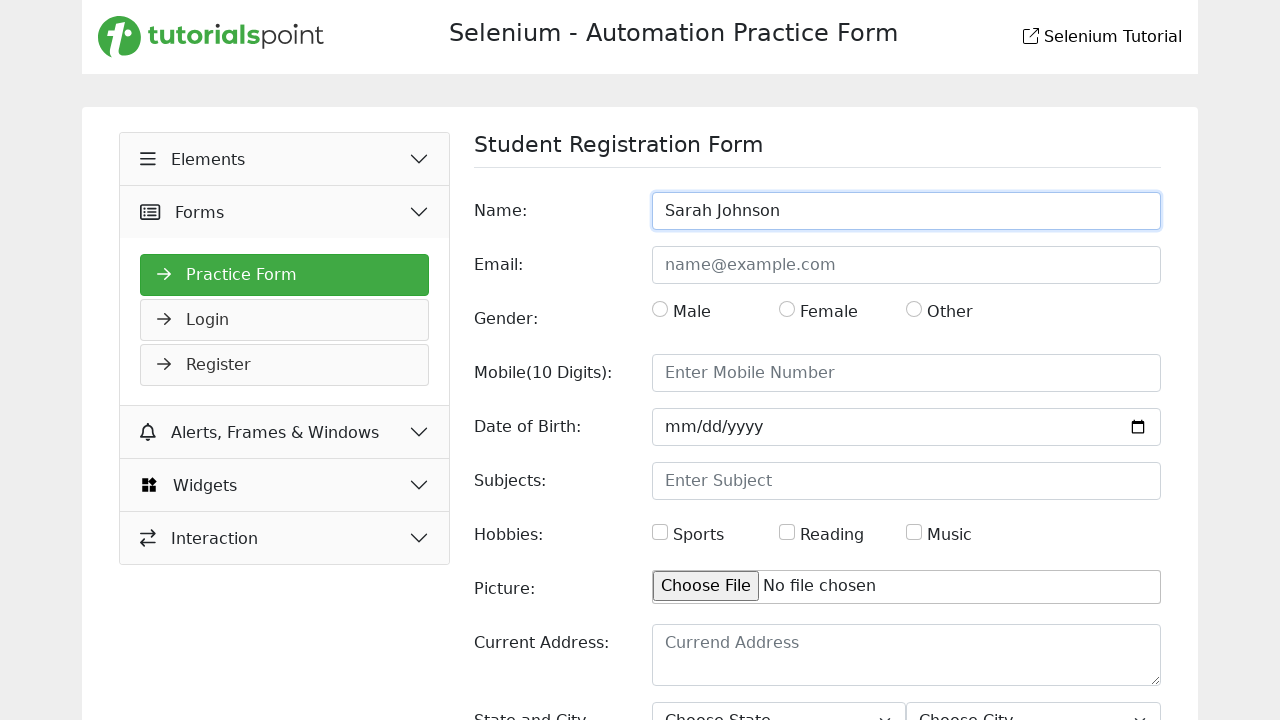

Filled email field with 'sarah.johnson@testmail.com' on #email
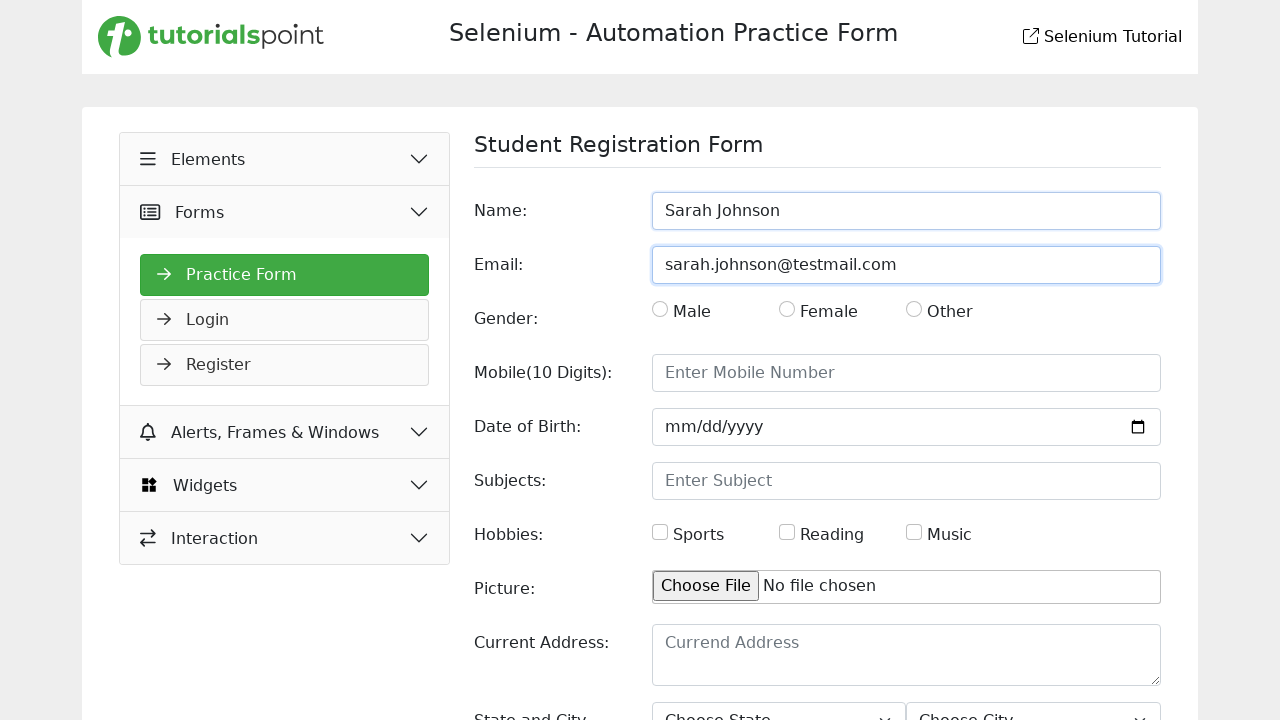

Selected gender radio button at (660, 309) on #gender
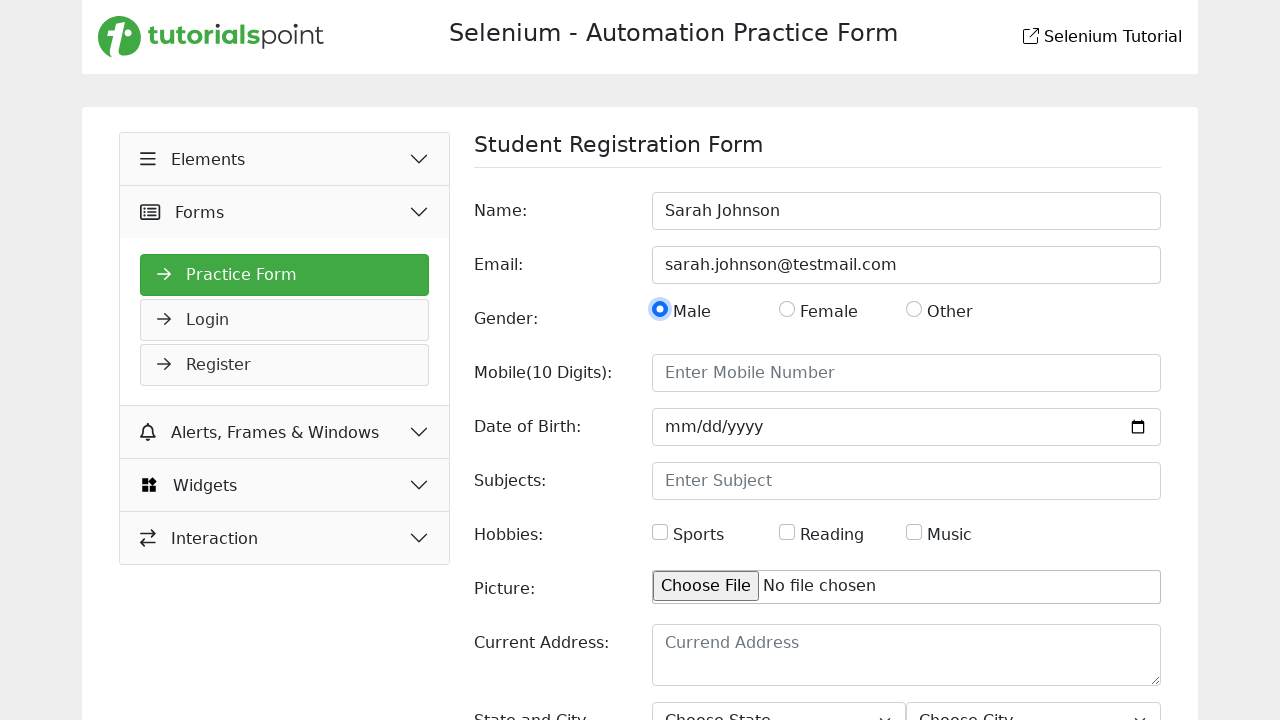

Filled mobile number field with '5551234567' on #mobile
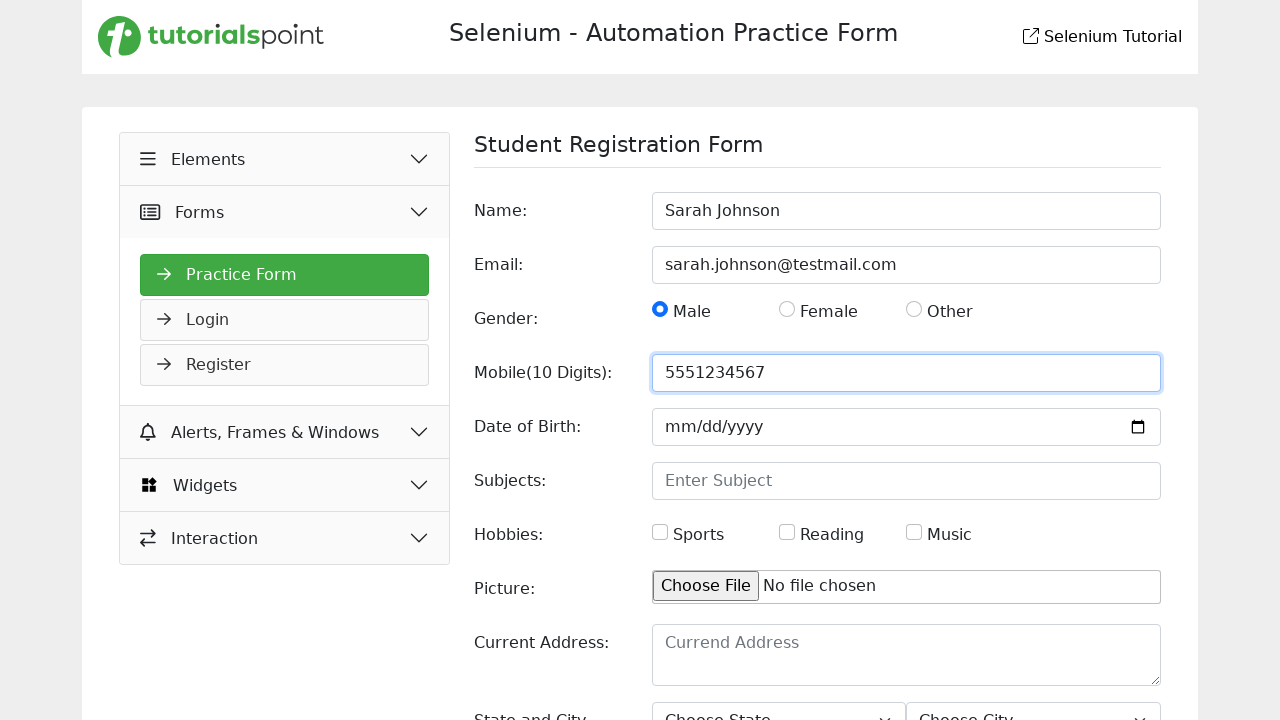

Filled subjects field with 'Mathematics' on #subjects
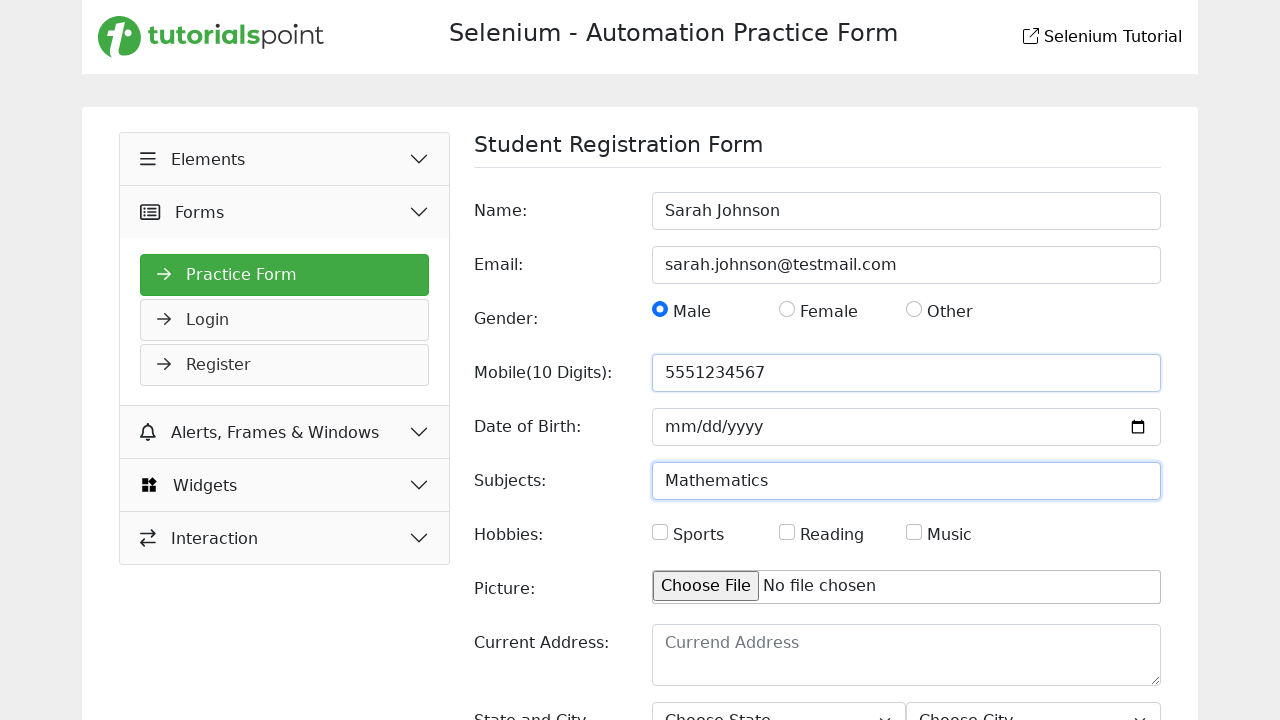

Clicked hobbies checkbox at (660, 532) on #hobbies
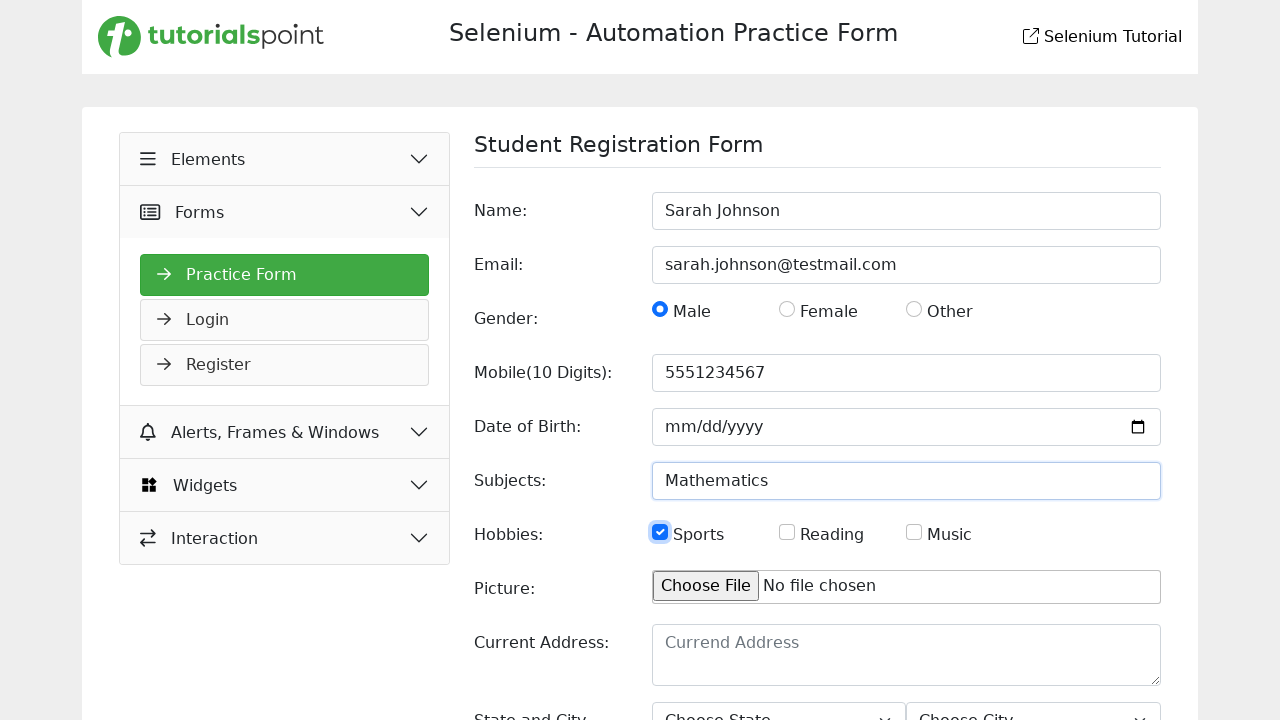

Filled address textarea with '123 Main Street, Downtown' on textarea#picture
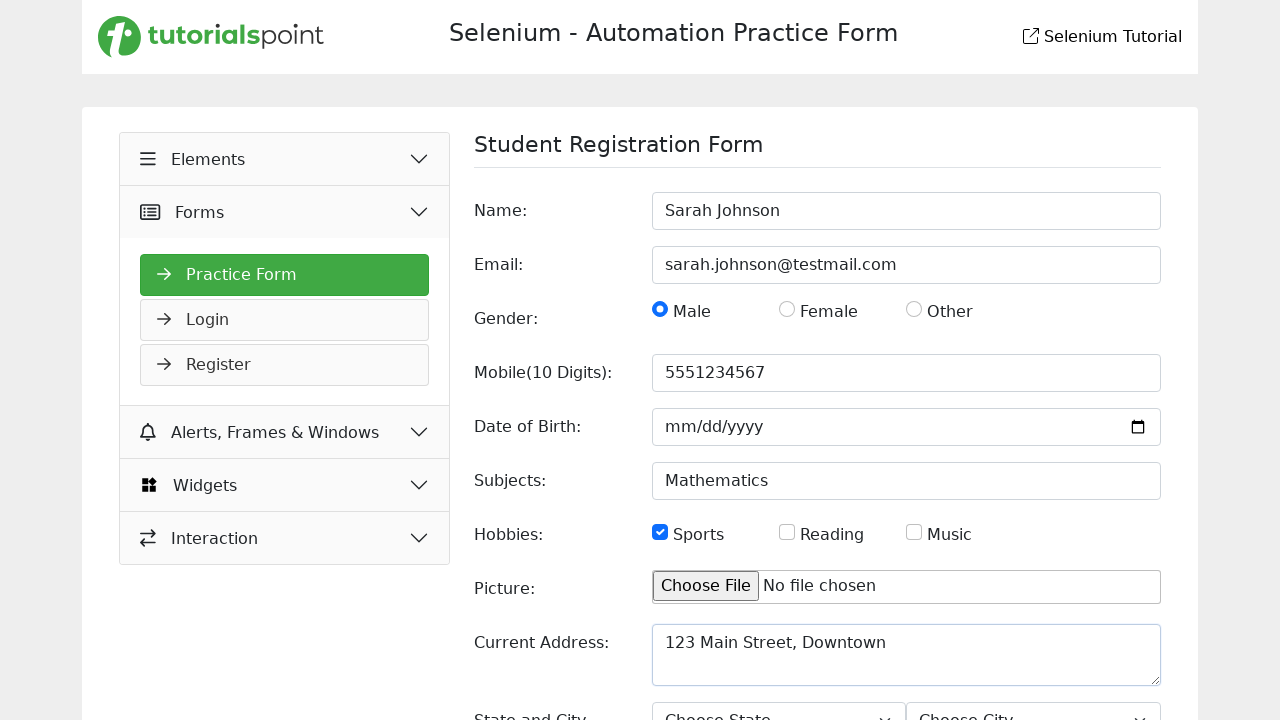

Selected state from dropdown at index 1 on #state
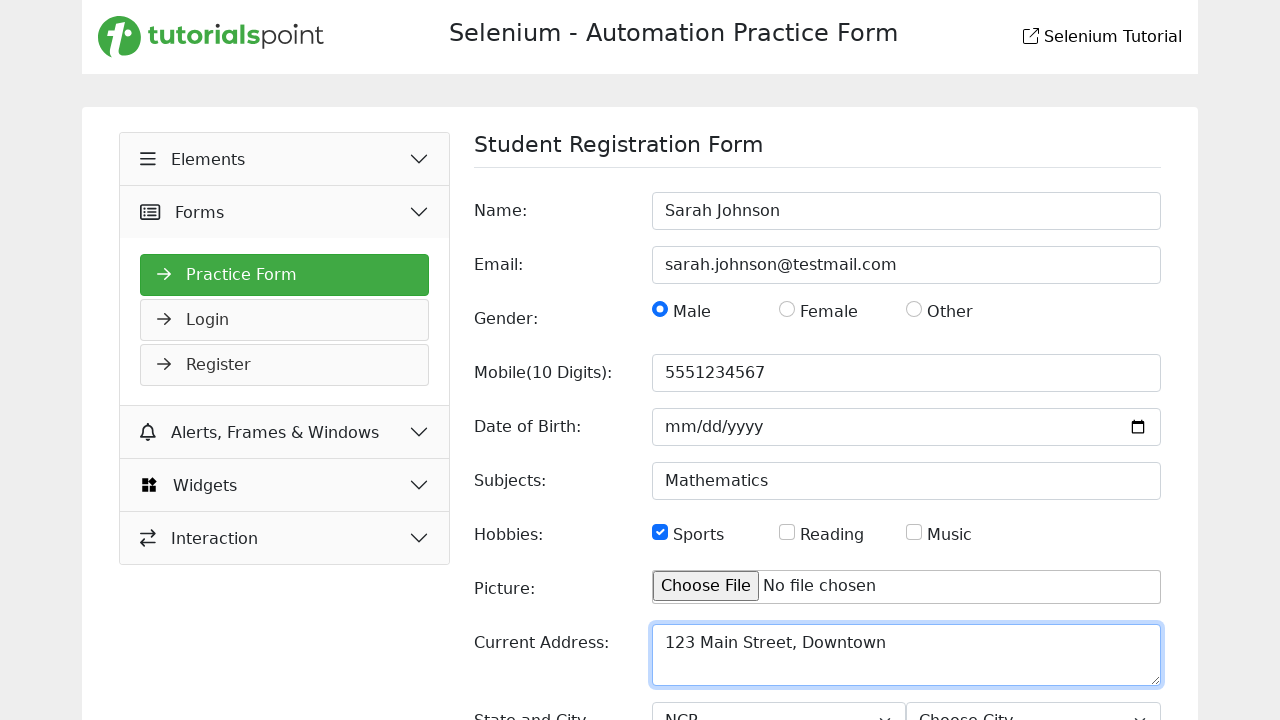

Selected city from dropdown at index 2 on #city
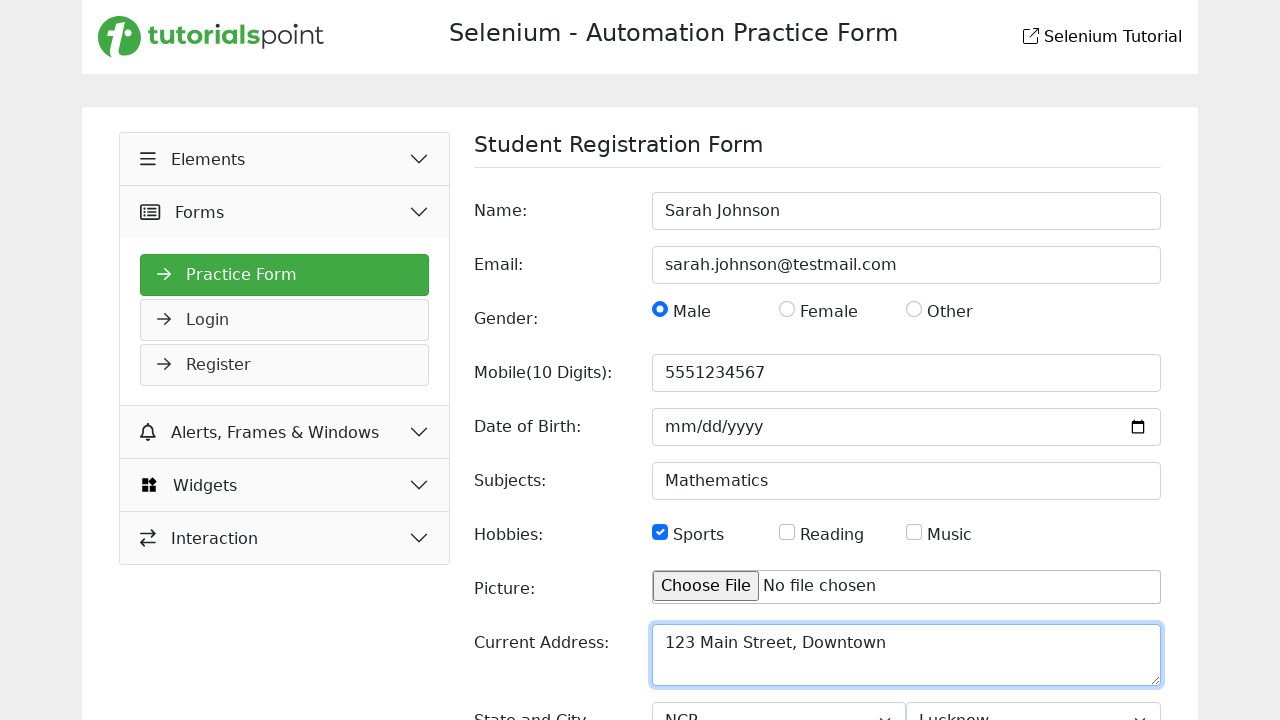

Clicked submit button to submit the form at (1126, 621) on .btn.btn-primary
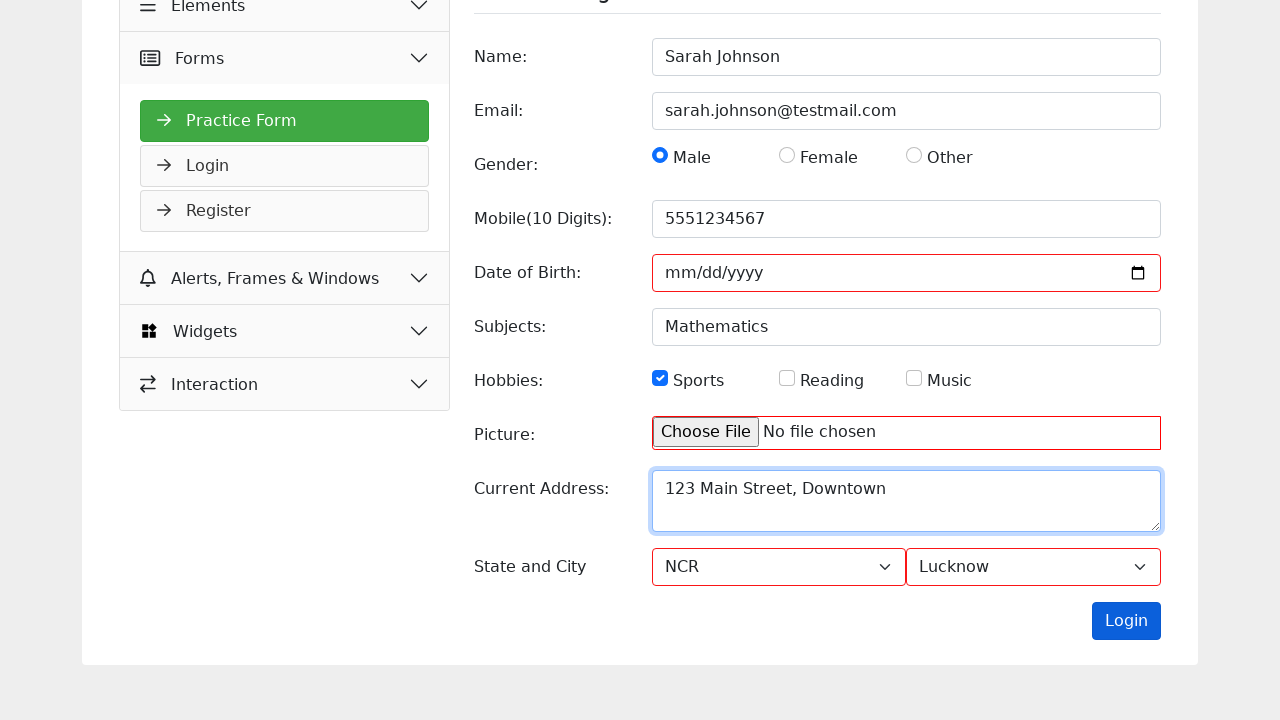

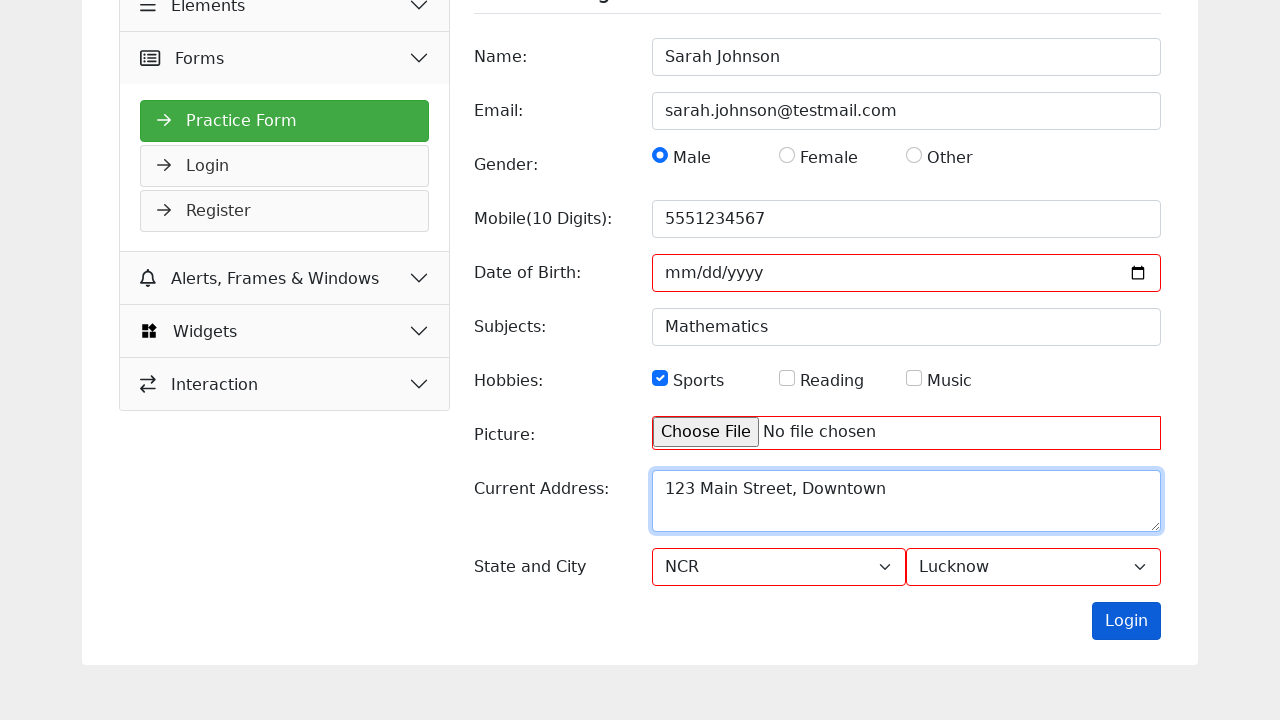